Navigates to PageSpeed Insights analysis page for a URL, waits for mobile scores to load, then clicks the desktop tab and waits for desktop scores to load.

Starting URL: https://pagespeed.web.dev/analysis?url=https://www.example.com

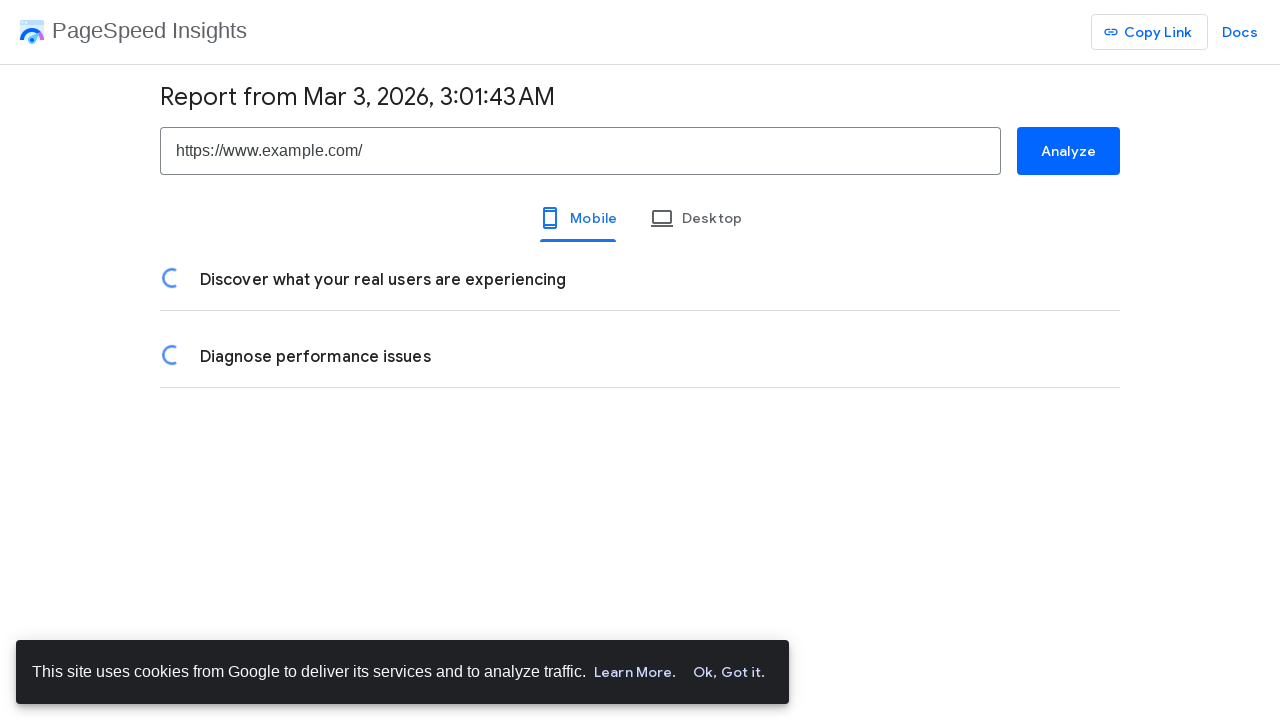

Mobile tab div loaded
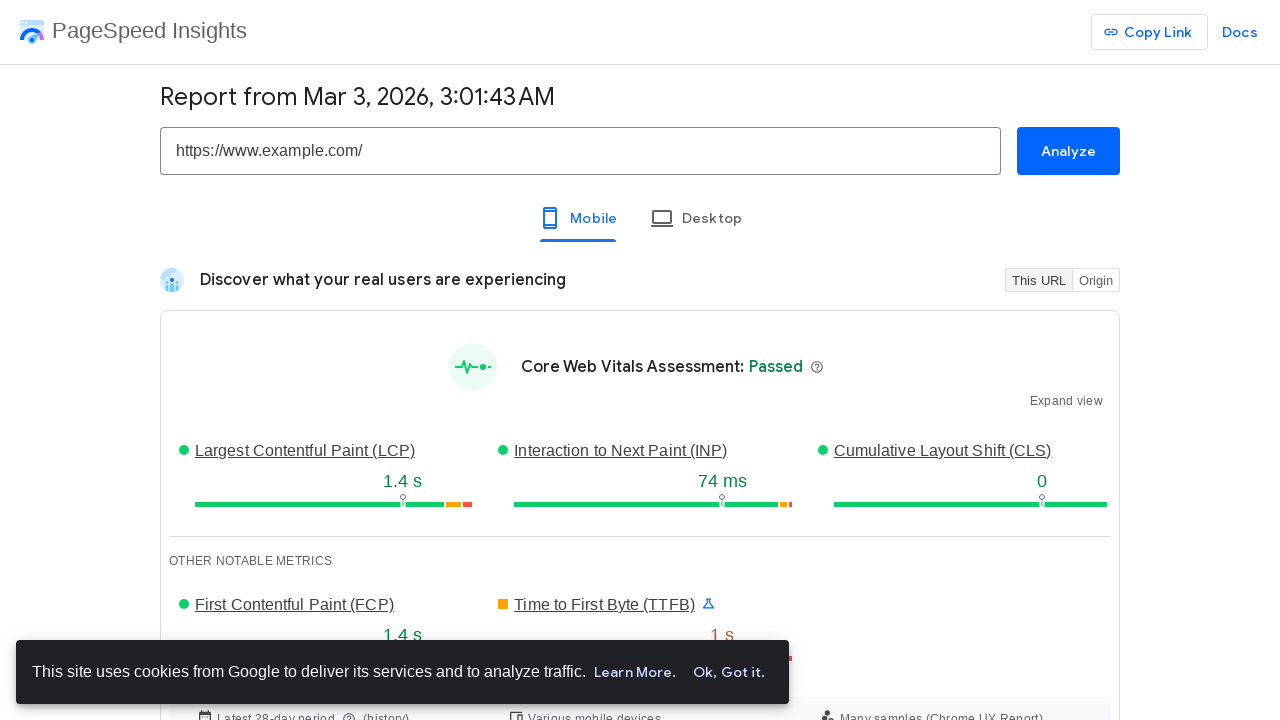

Mobile scores wrapper loaded
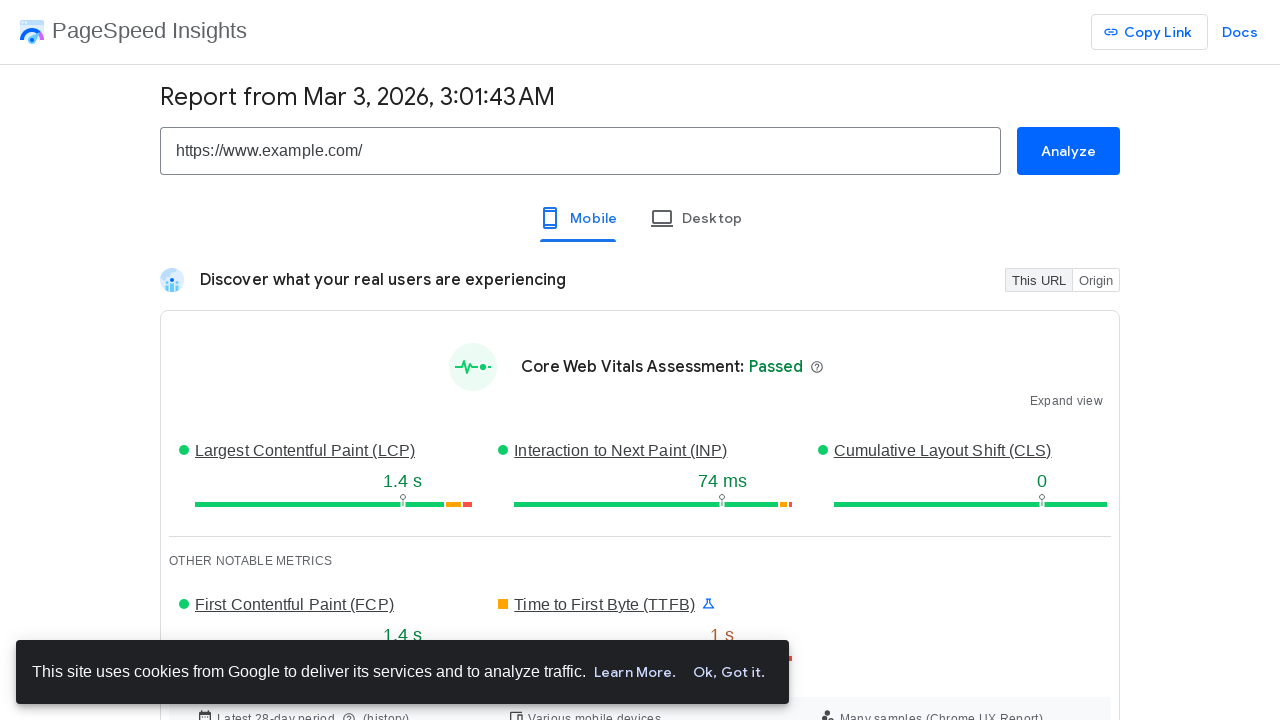

Mobile metrics container loaded
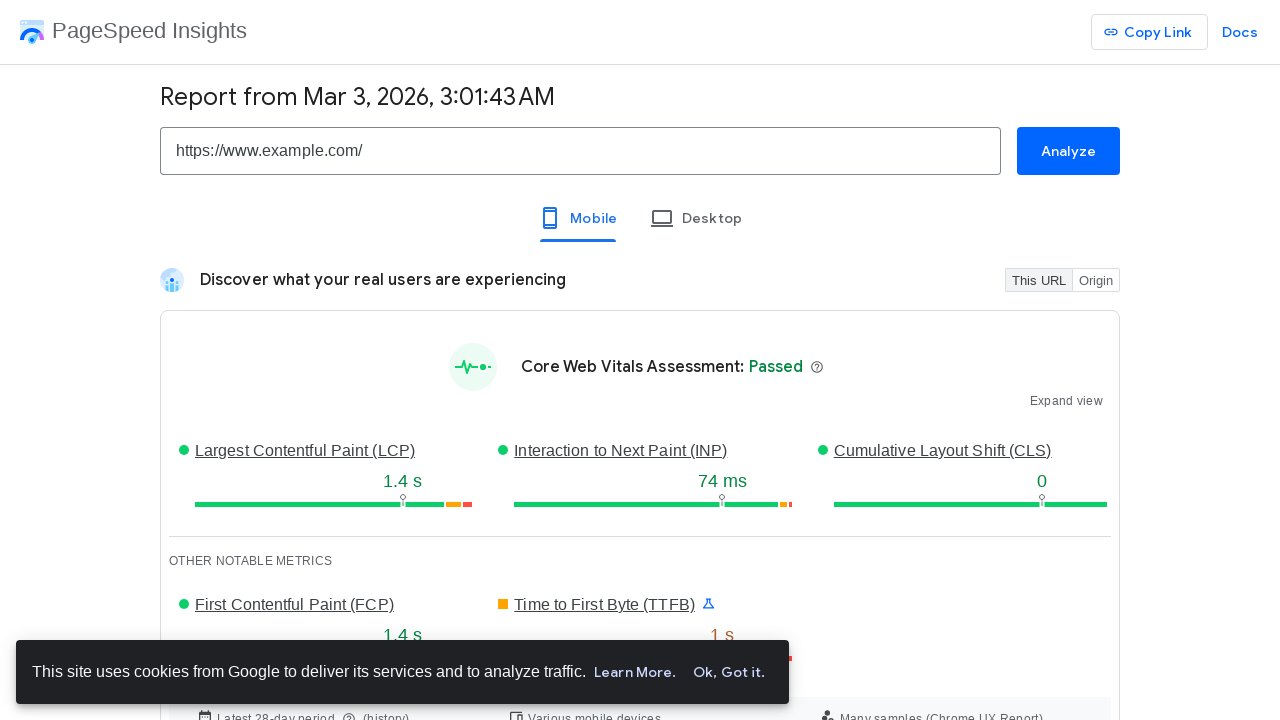

Tab container located
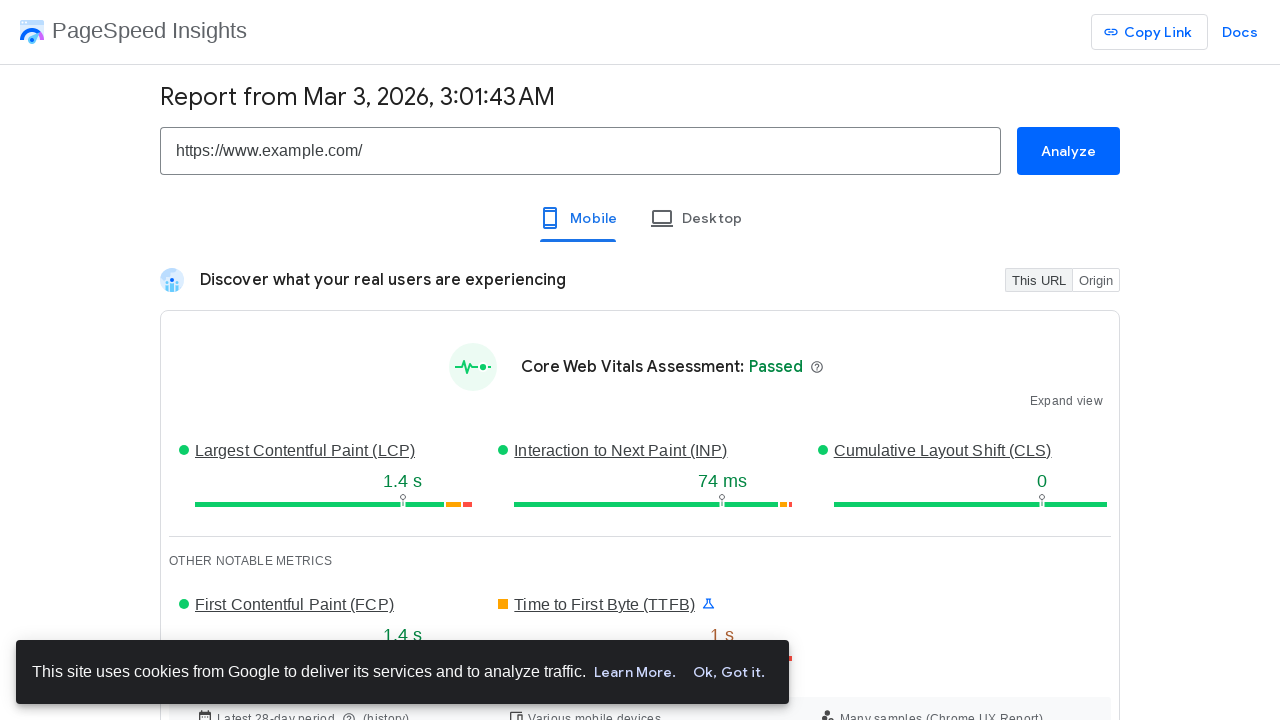

Tab buttons queried
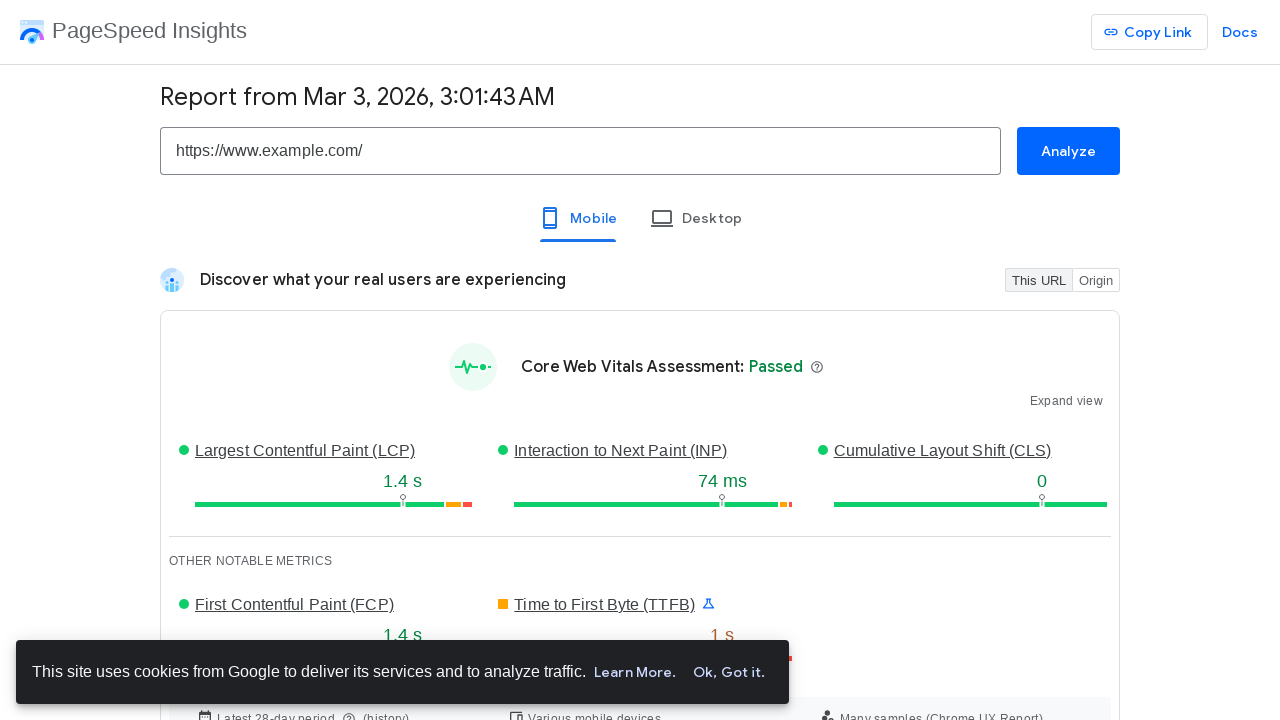

Clicked desktop tab button
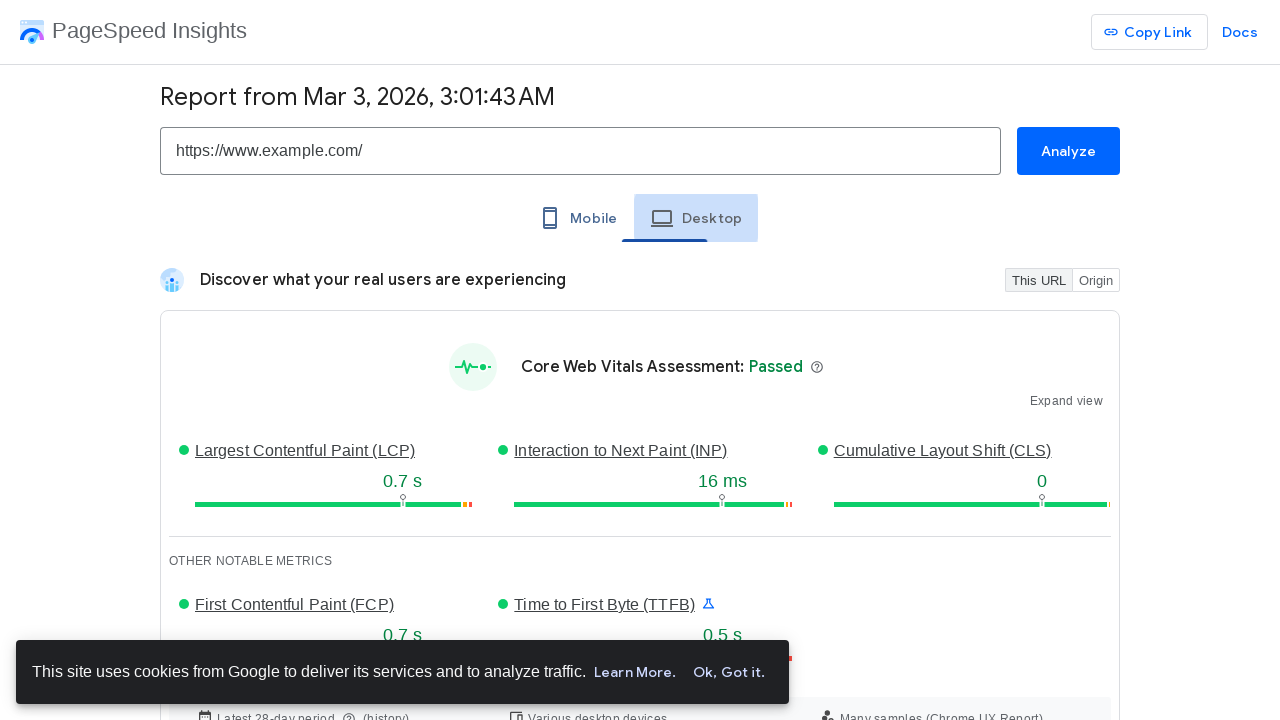

Tab transition completed (3 second wait)
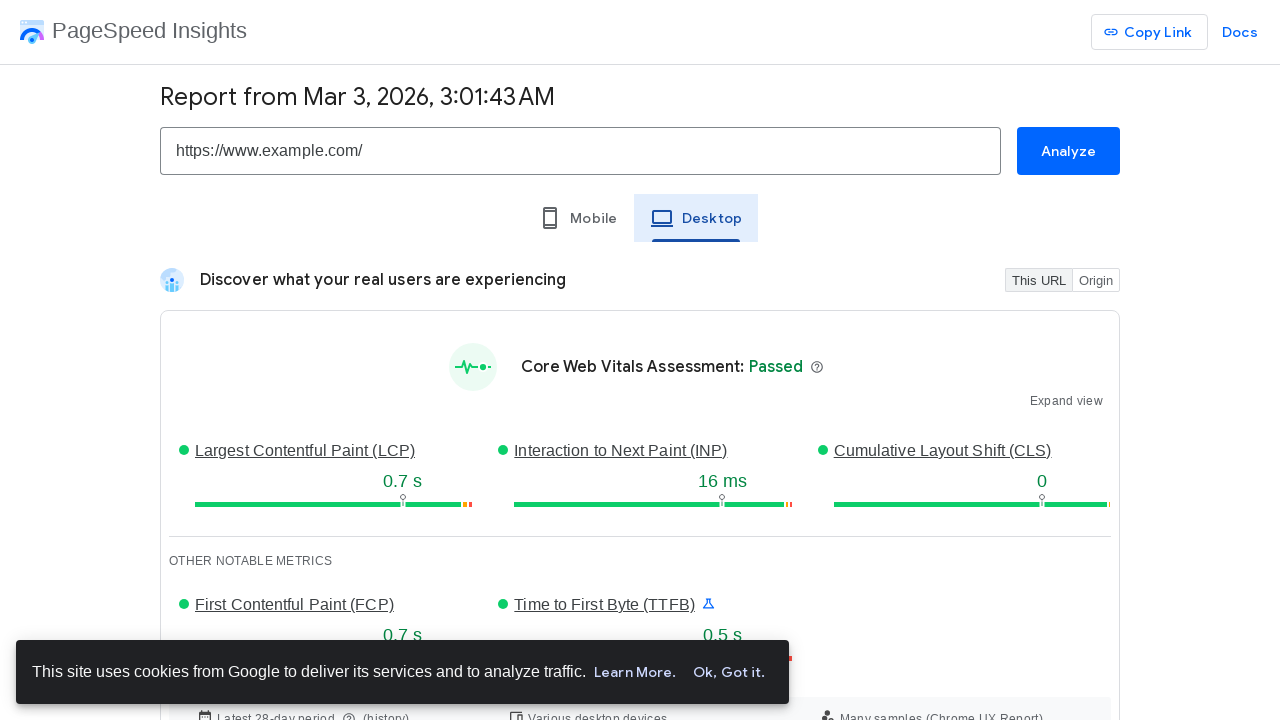

Desktop tab div appeared
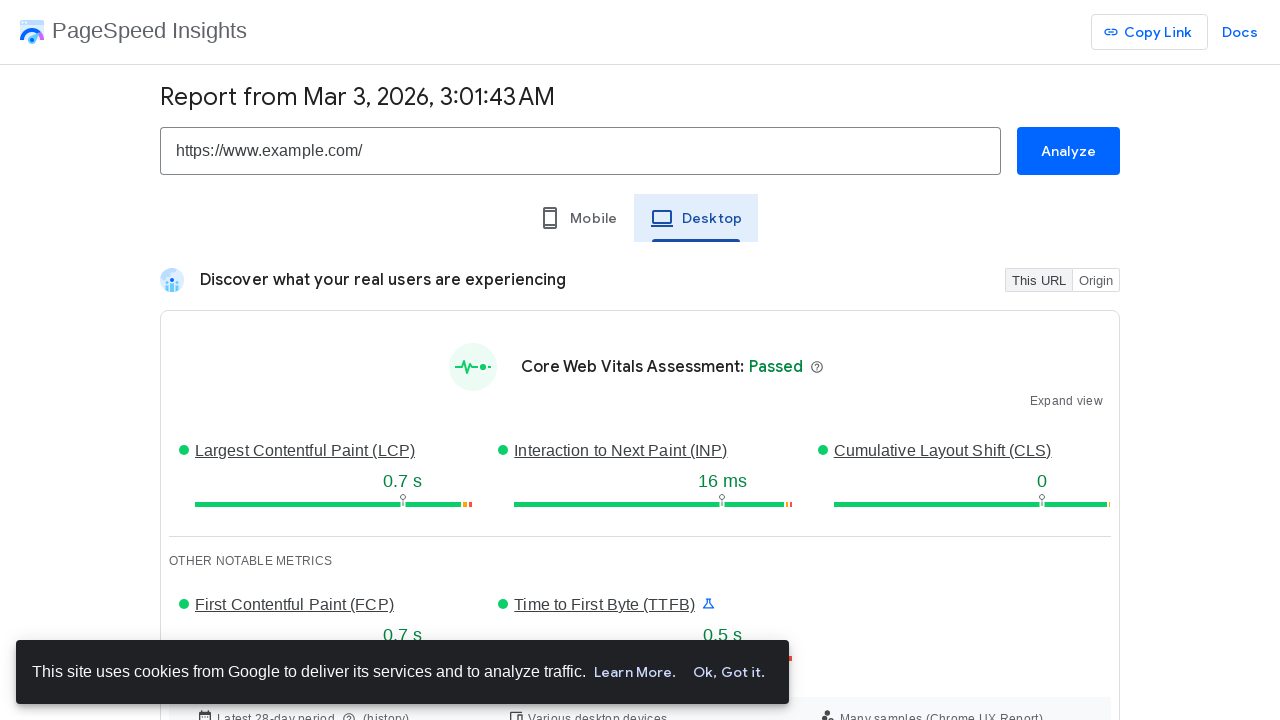

Desktop scores wrapper loaded
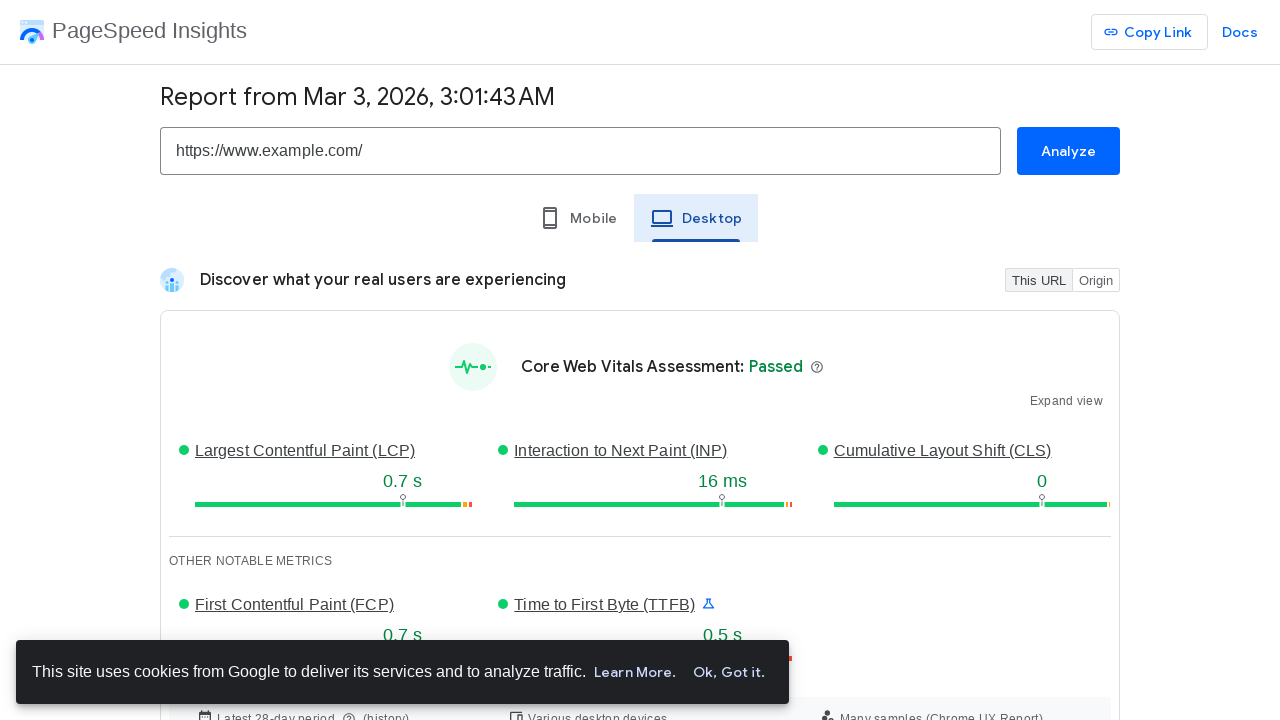

Desktop metrics container loaded
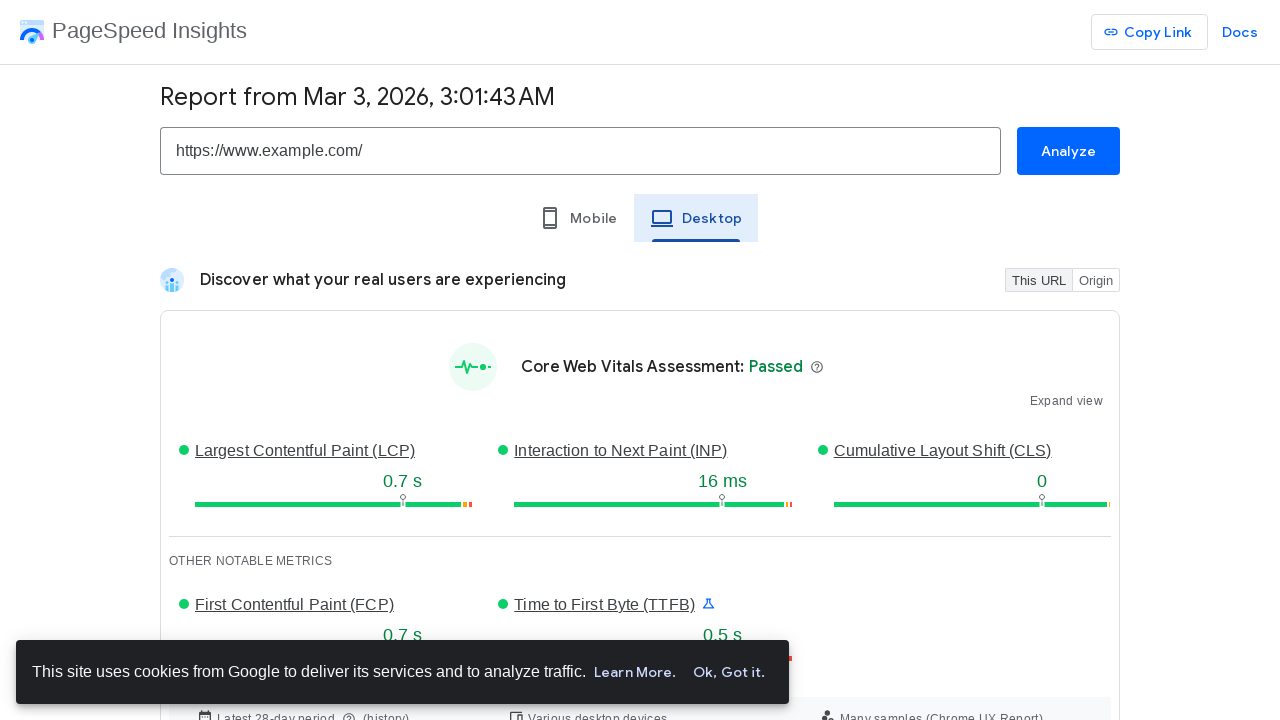

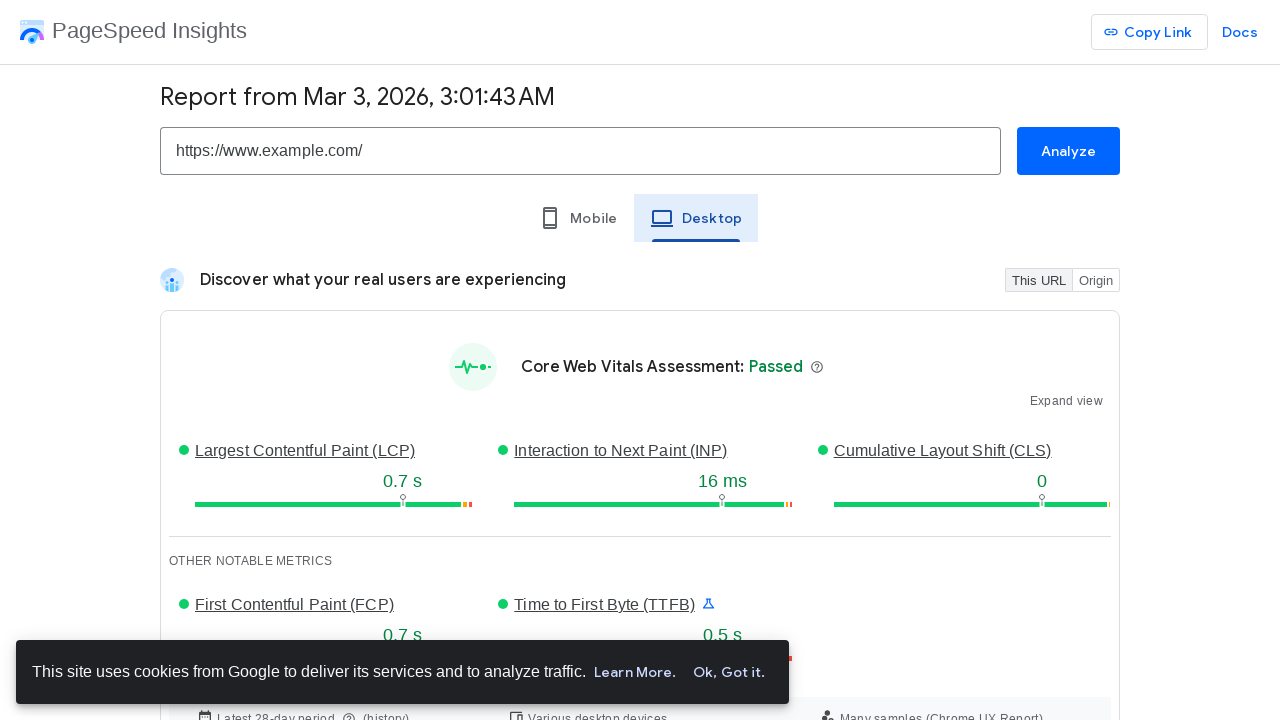